Tests SweetAlert library by triggering both native alert and SweetAlert popups and interacting with them

Starting URL: https://sweetalert.js.org/

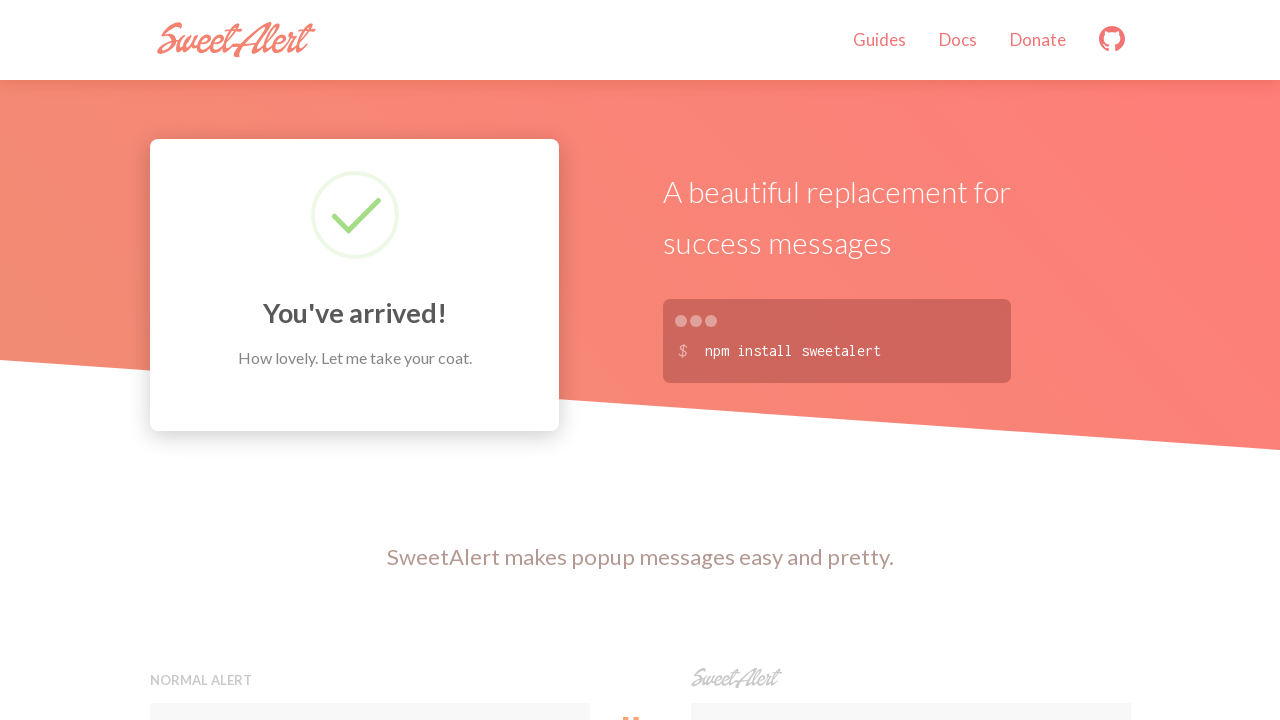

Clicked preview button to trigger native alert at (370, 360) on //button[@onclick="alert('Oops, something went wrong!')"]
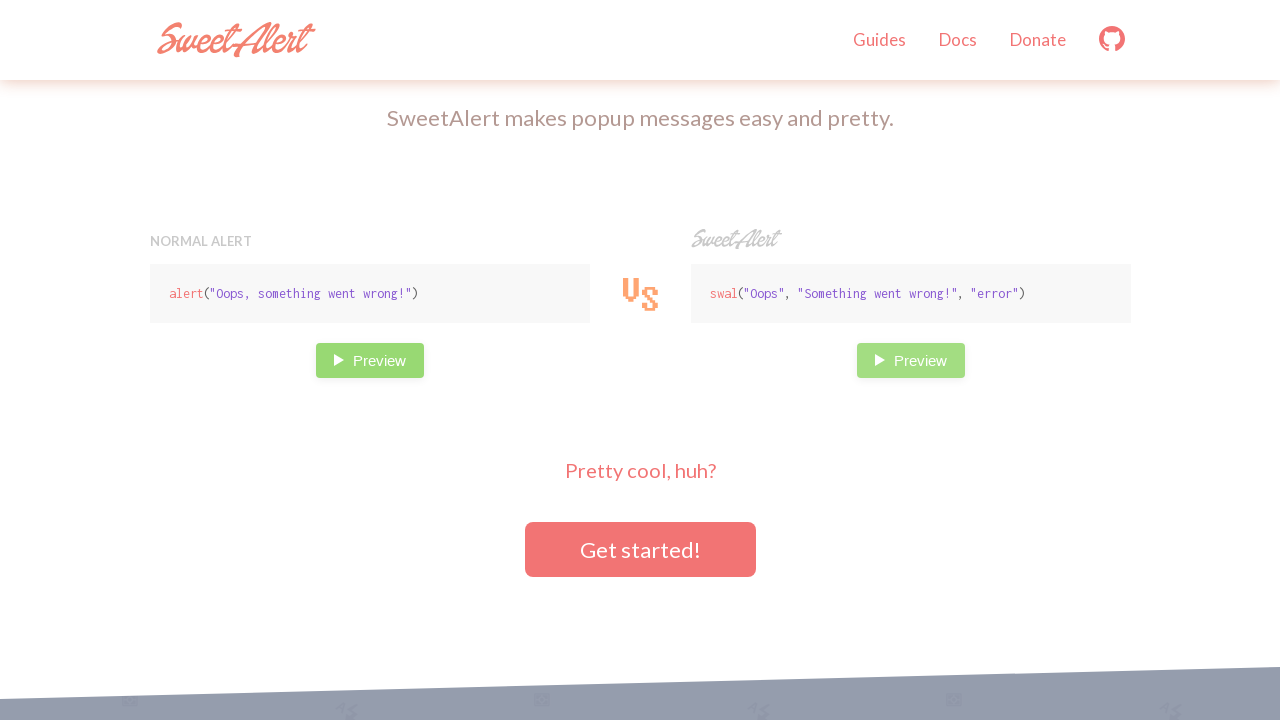

Set up dialog handler to accept native alert
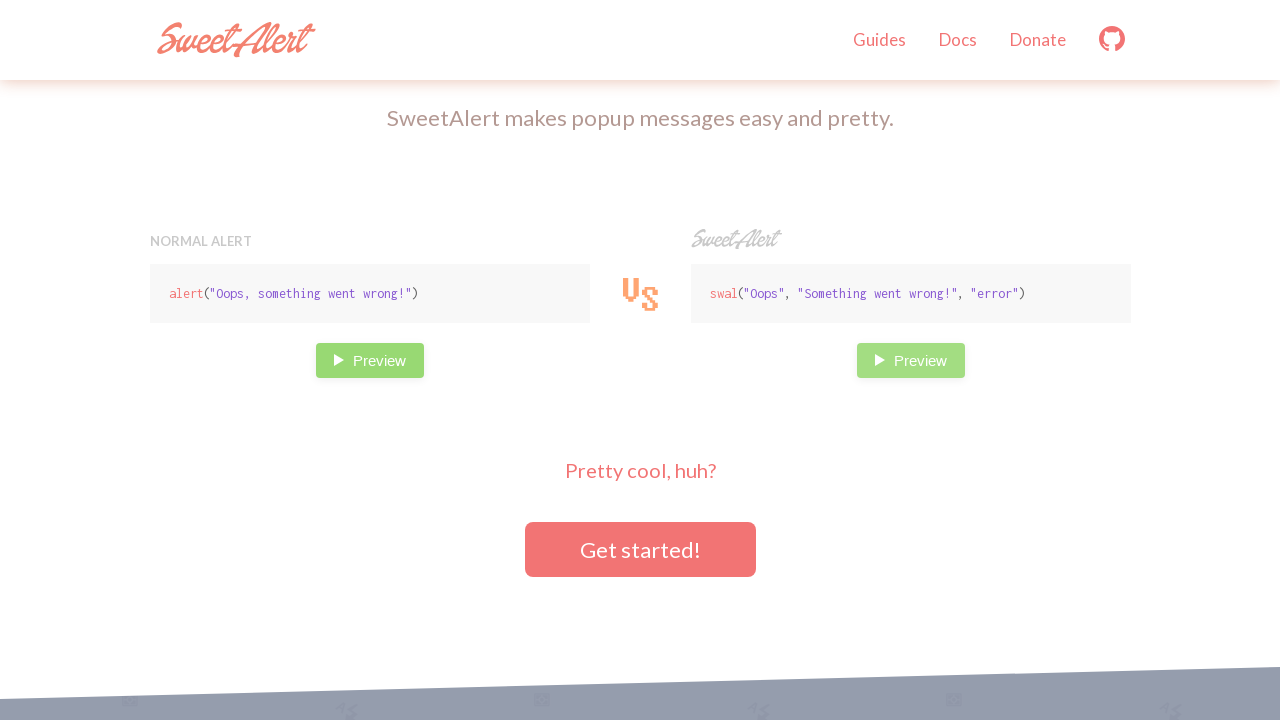

Clicked preview button to trigger SweetAlert popup at (910, 360) on xpath=//h5[contains(text(),'SweetAlert')]//..//button[@class='preview']
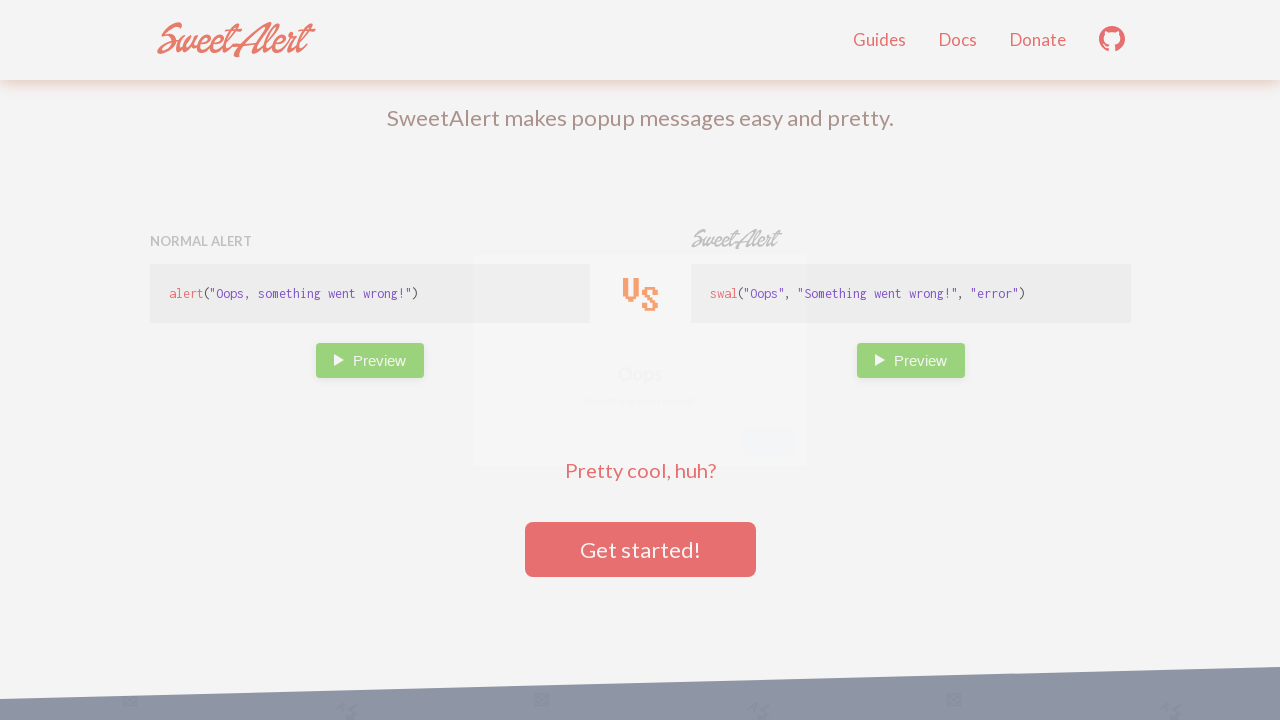

SweetAlert popup with 'Something went wrong!' message appeared
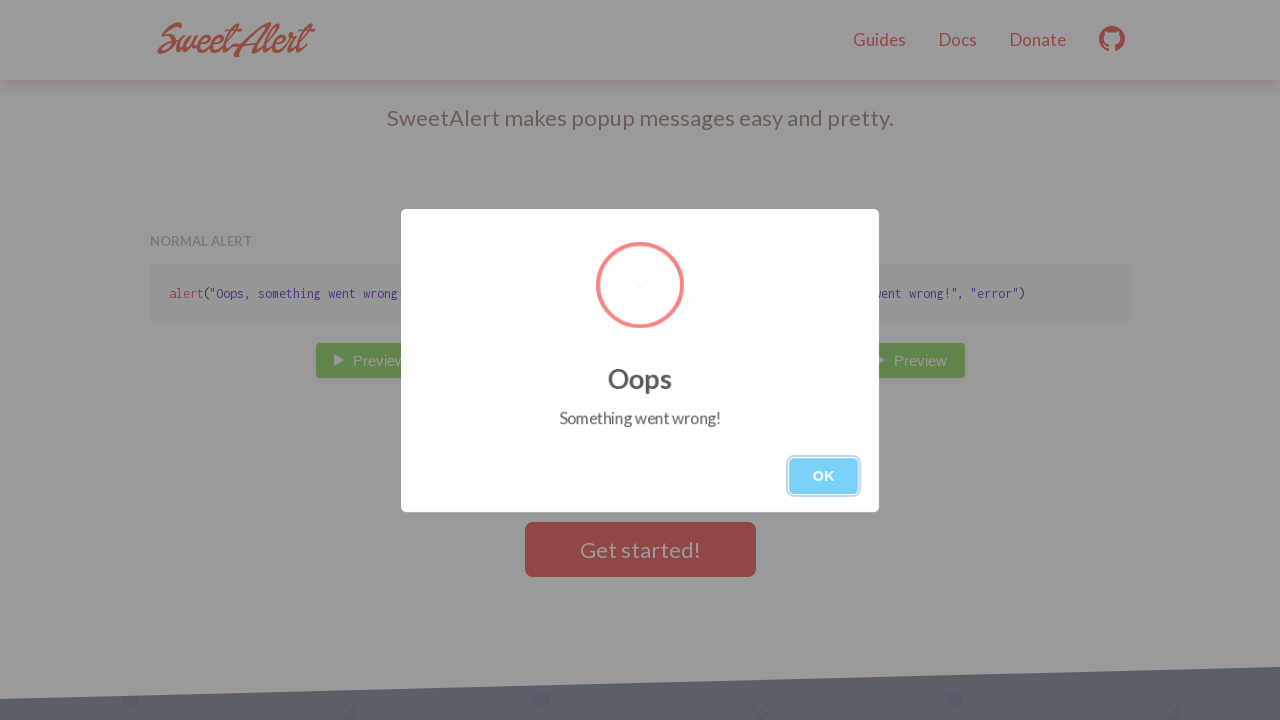

Clicked OK button to close SweetAlert popup at (824, 476) on xpath=//button[contains(text(),'OK')]
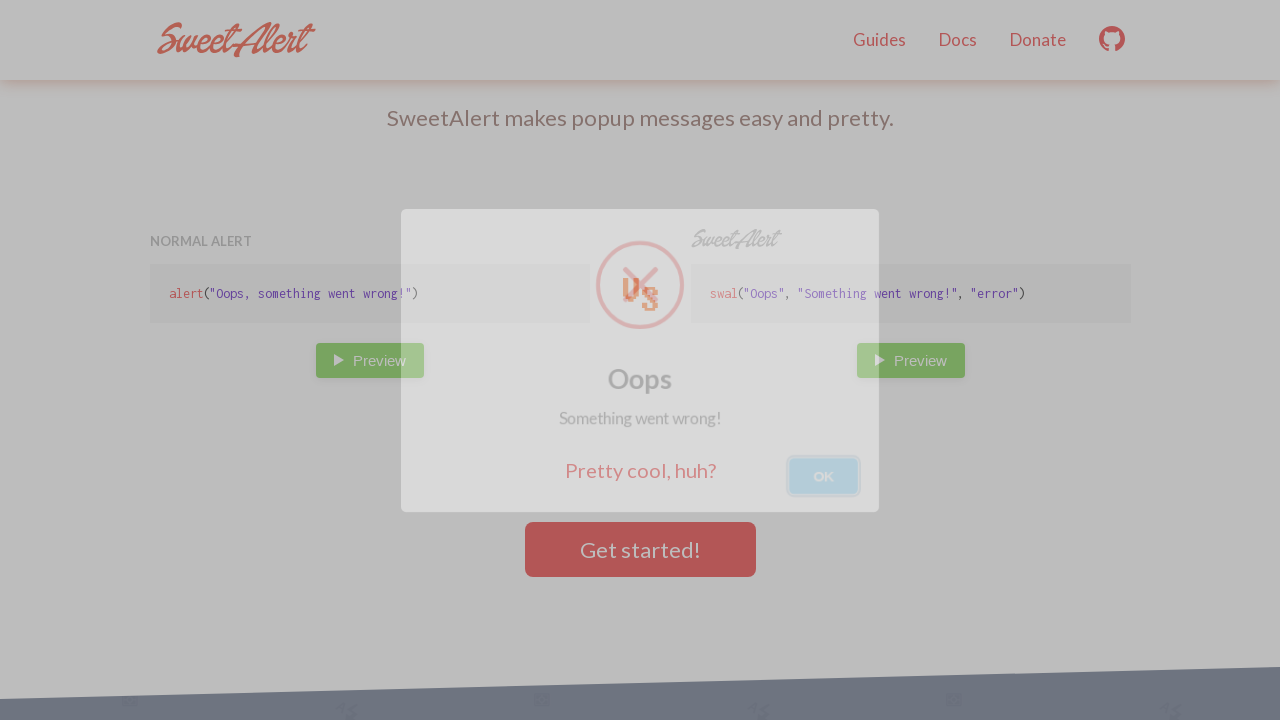

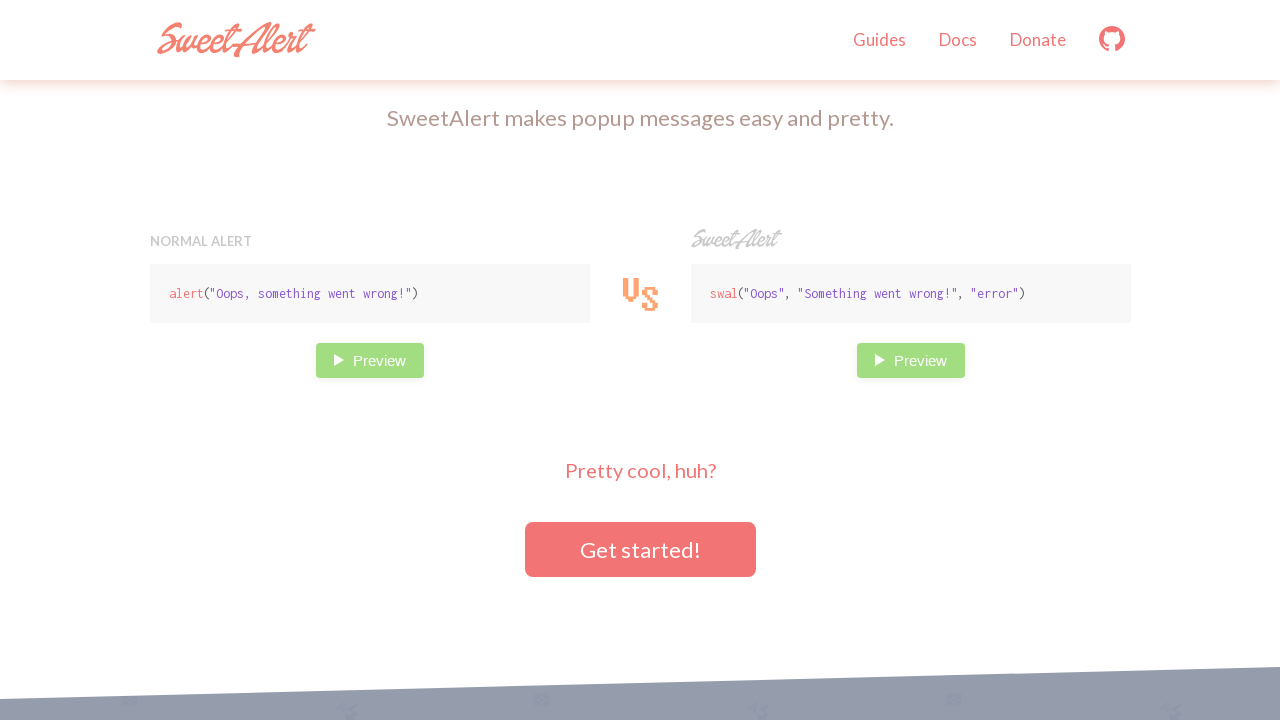